Tests selecting an option from a dropdown using Playwright's select_option method to choose "Option 1" by visible text, then verifies the selection.

Starting URL: http://the-internet.herokuapp.com/dropdown

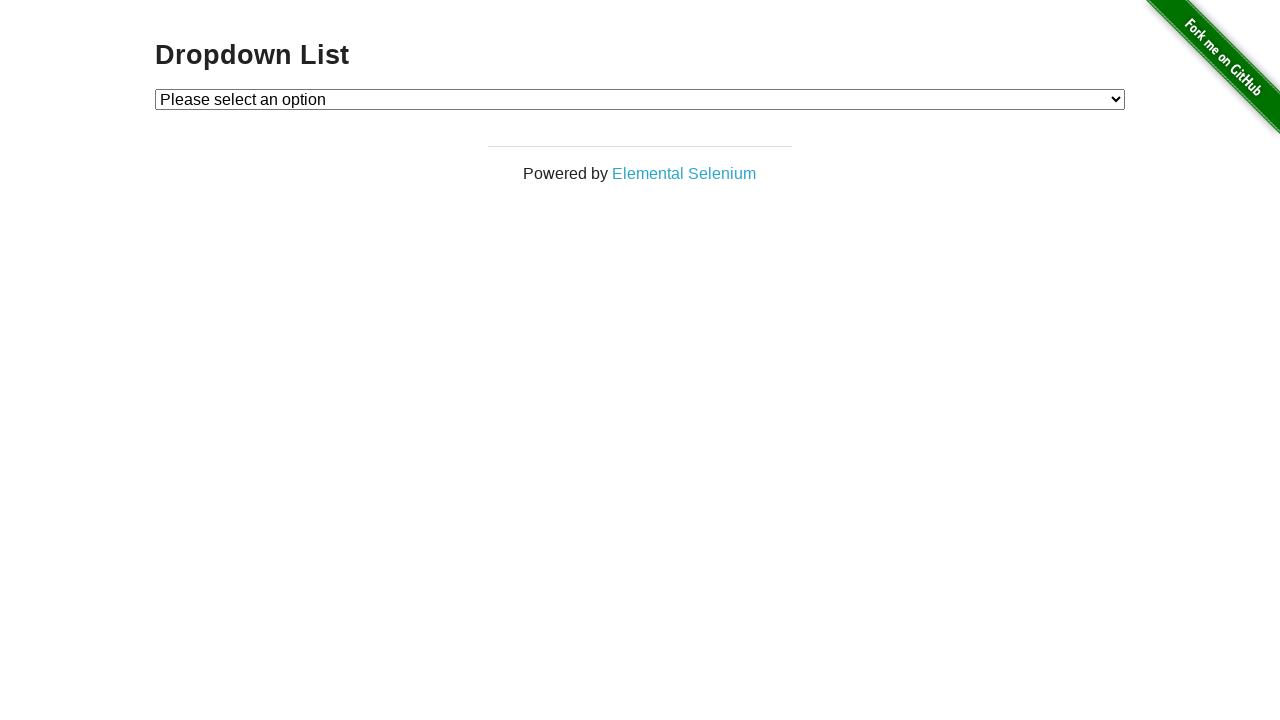

Selected 'Option 1' from dropdown by visible text on #dropdown
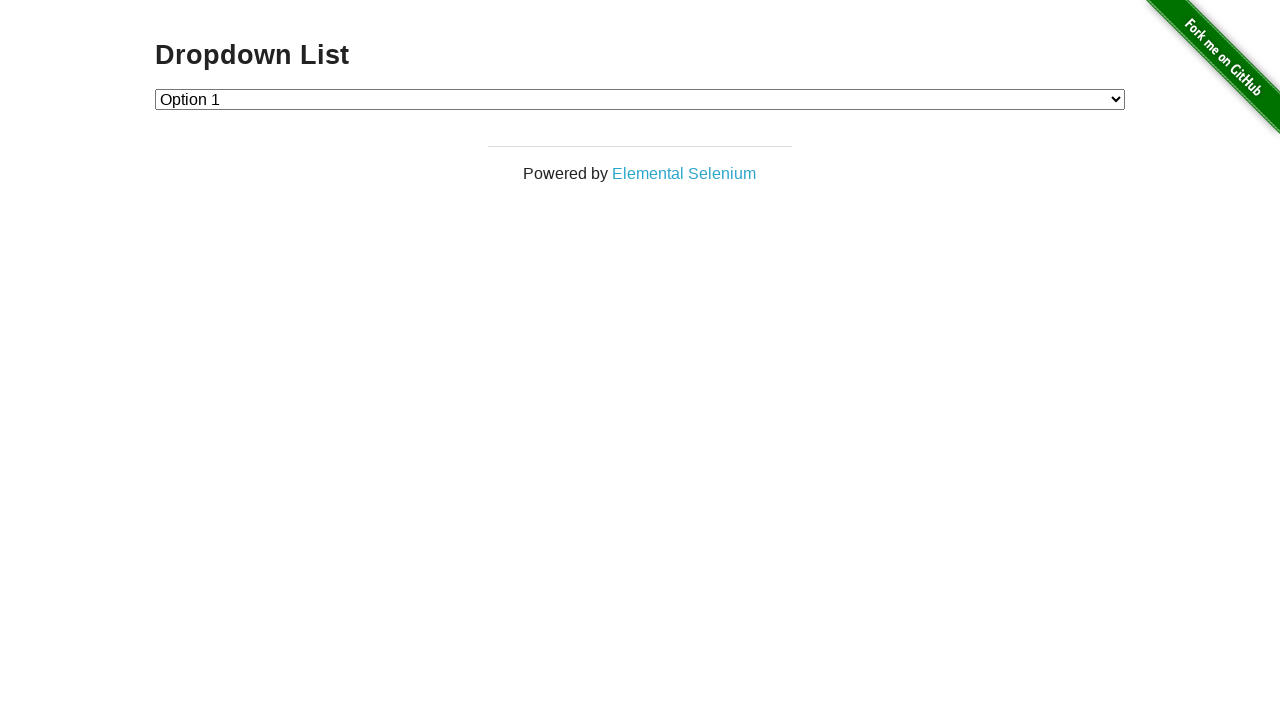

Retrieved text content of selected option
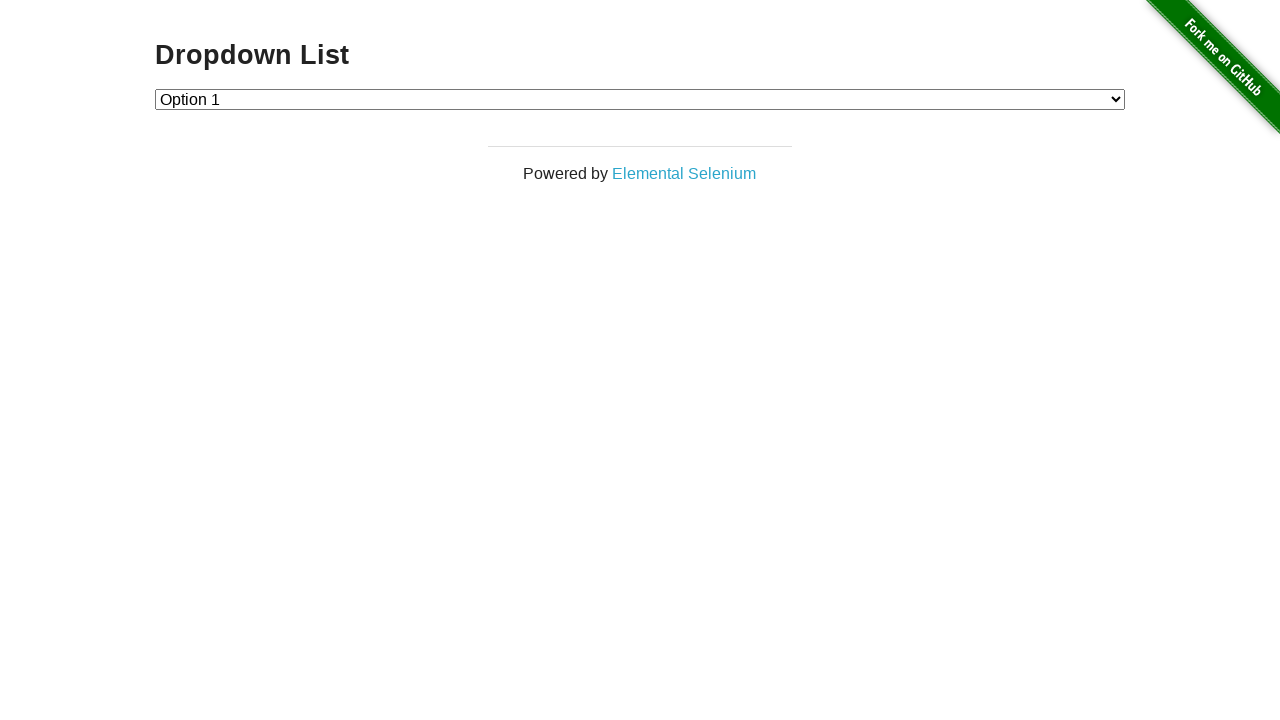

Verified that 'Option 1' is selected
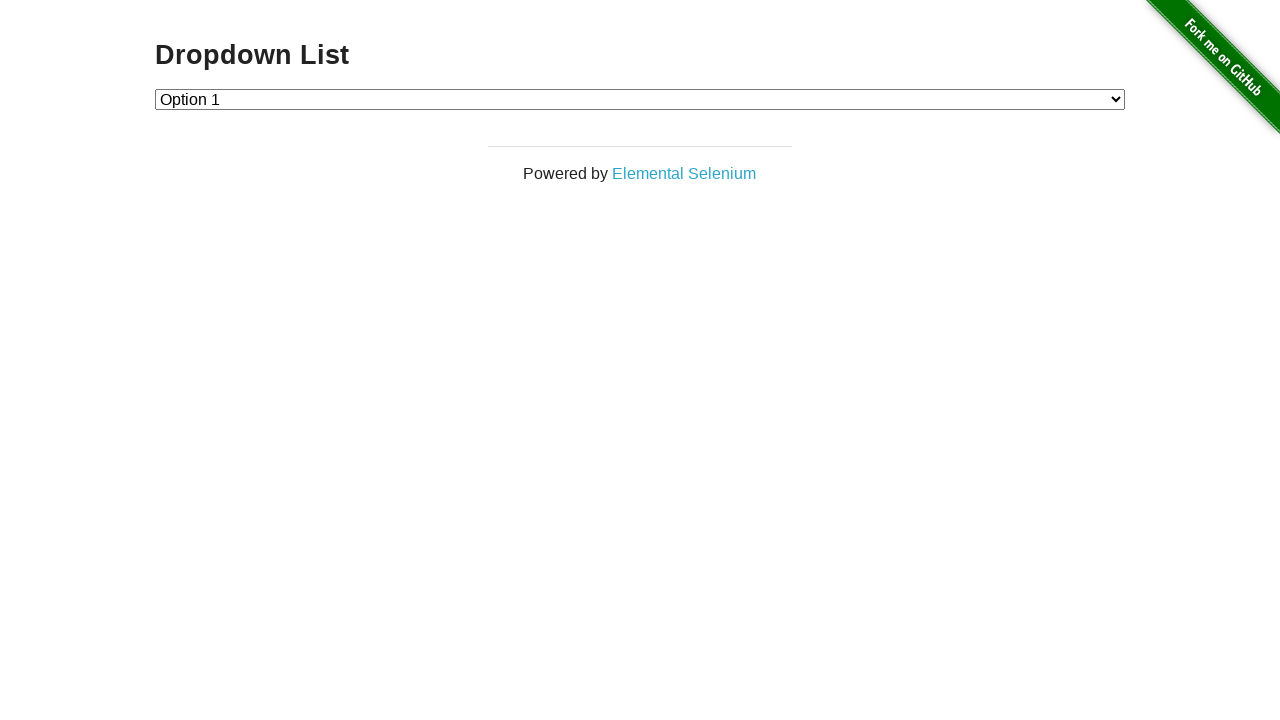

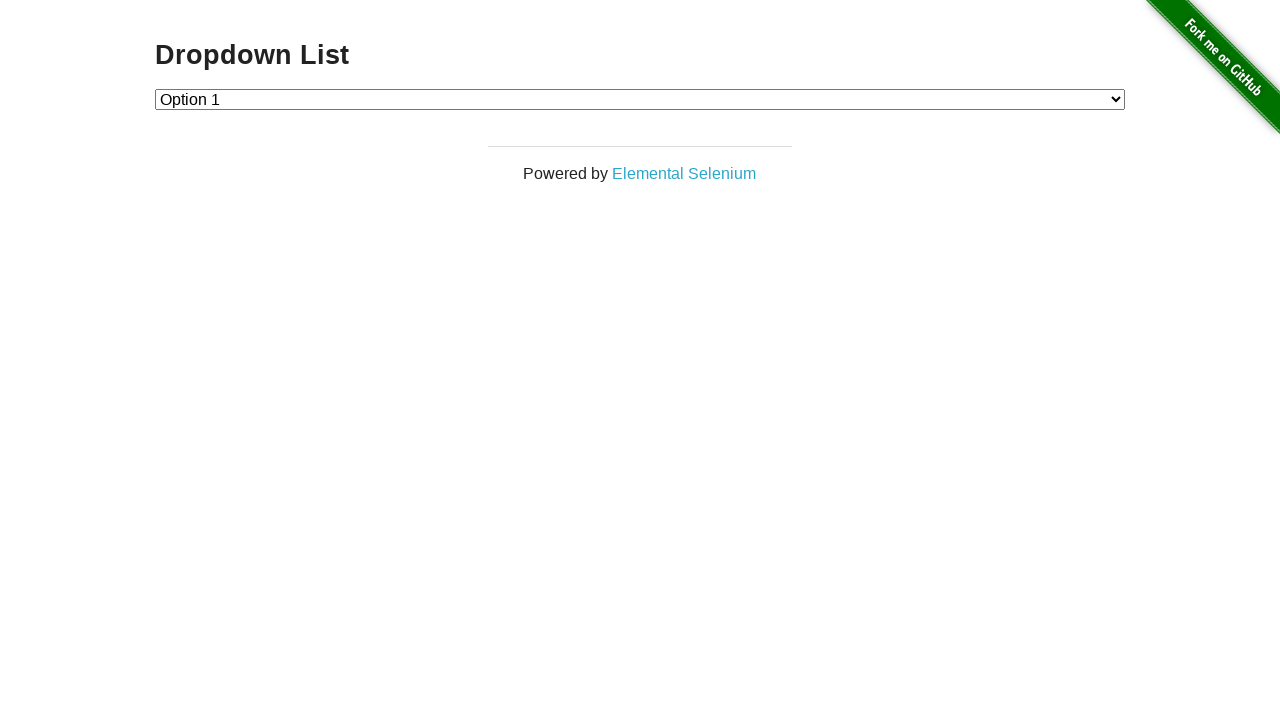